Tests an e-commerce cart functionality by adding multiple vegetable items to cart and proceeding to checkout

Starting URL: https://rahulshettyacademy.com/seleniumPractise/#/

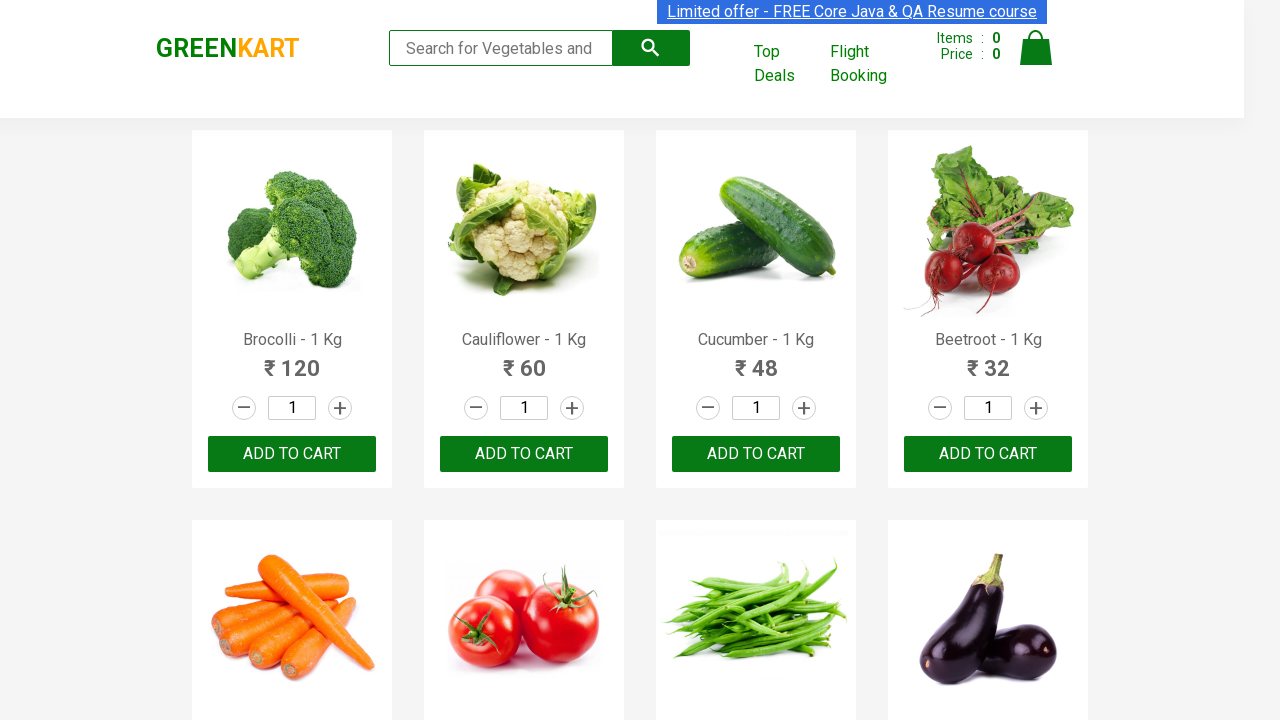

Waited 5 seconds for page to load
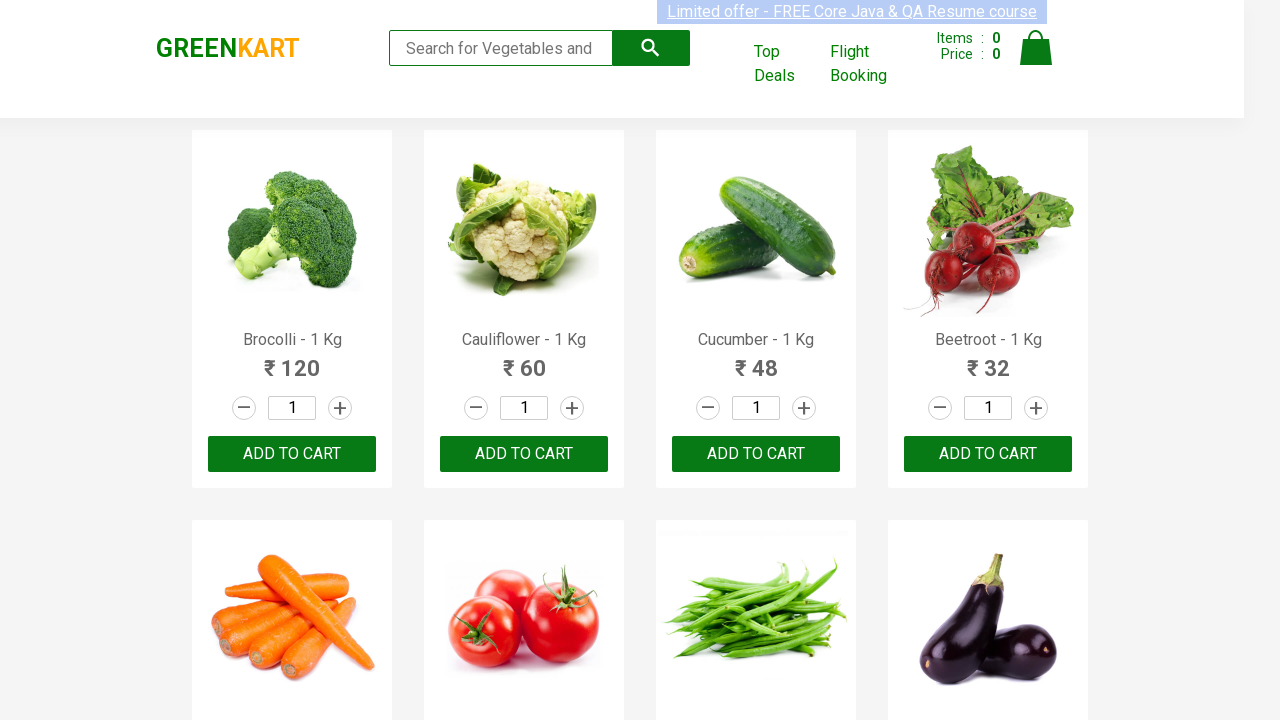

Retrieved all product names from the page
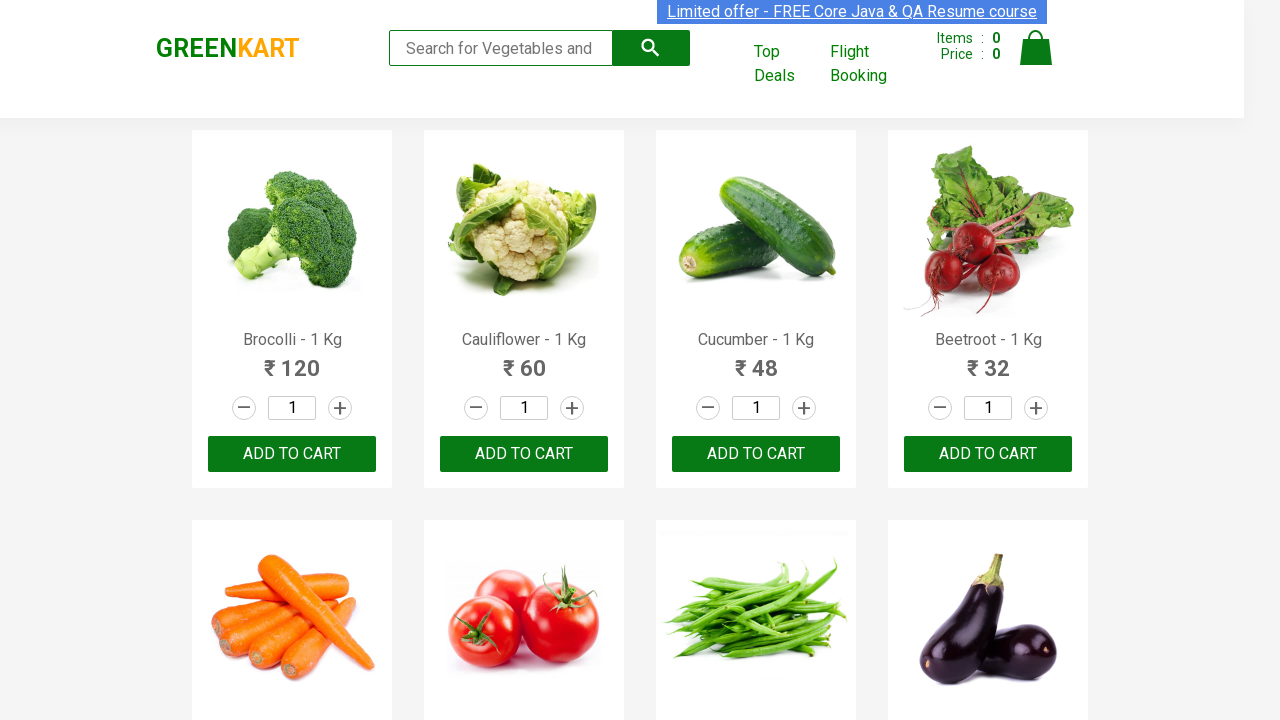

Added Brocolli to cart (item 1 of 4) at (292, 454) on xpath=//div[@class='product-action']/button >> nth=0
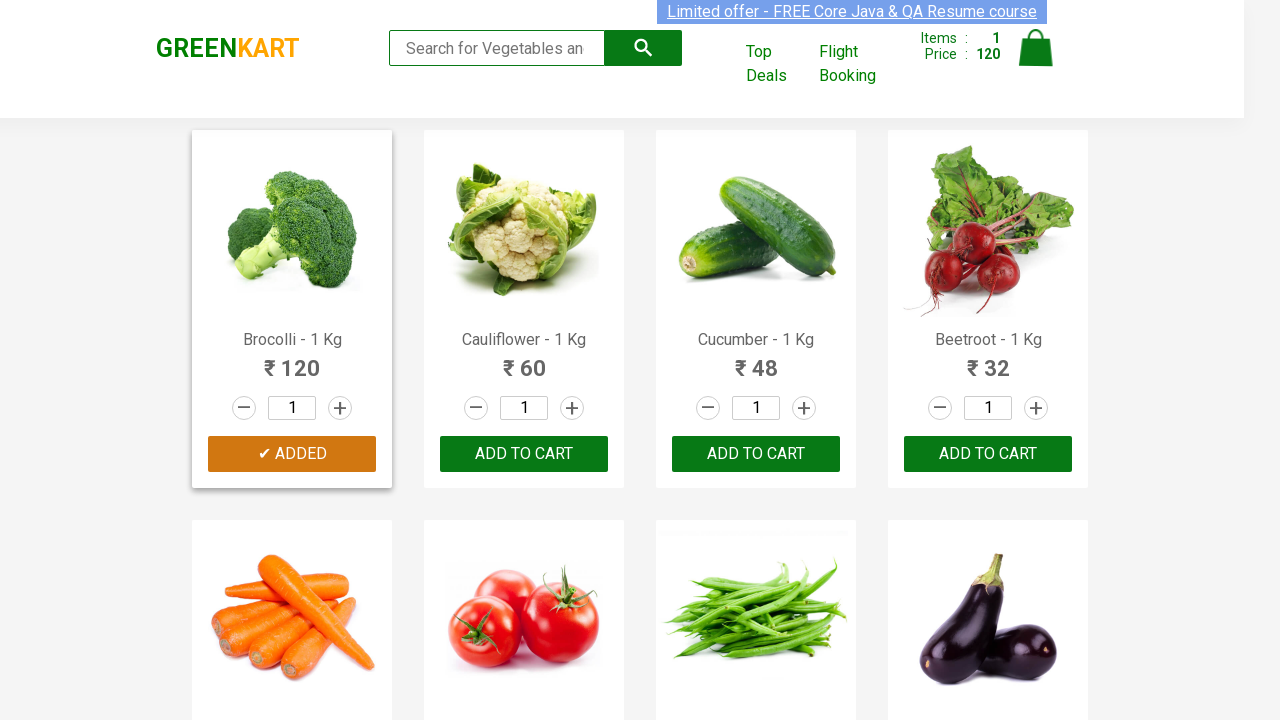

Added Cucumber to cart (item 2 of 4) at (756, 454) on xpath=//div[@class='product-action']/button >> nth=2
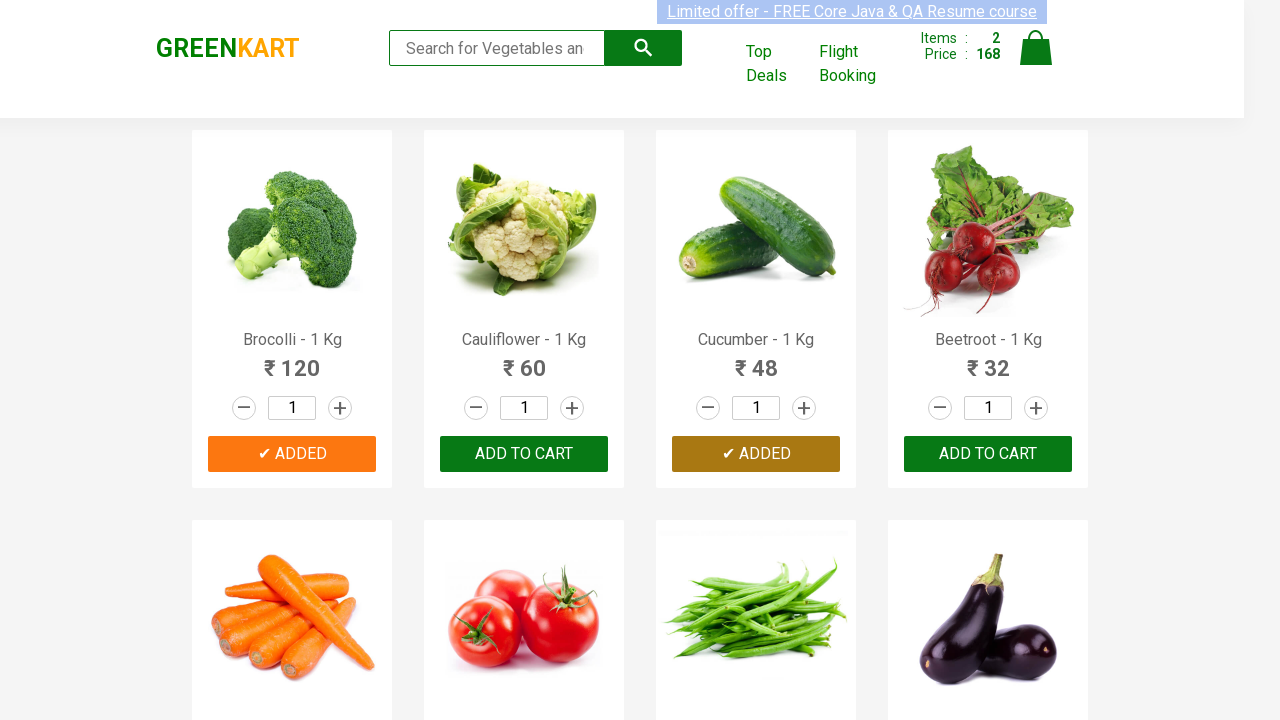

Added Beetroot to cart (item 3 of 4) at (988, 454) on xpath=//div[@class='product-action']/button >> nth=3
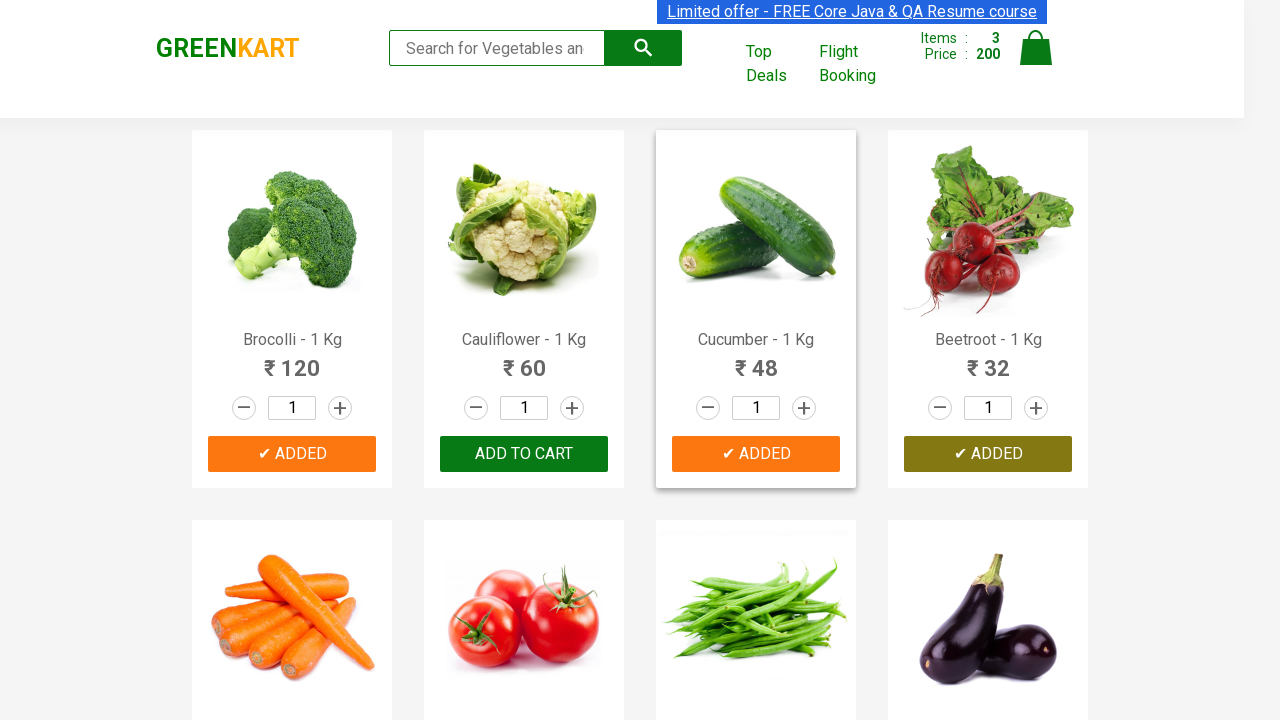

Added Carrot to cart (item 4 of 4) at (292, 360) on xpath=//div[@class='product-action']/button >> nth=4
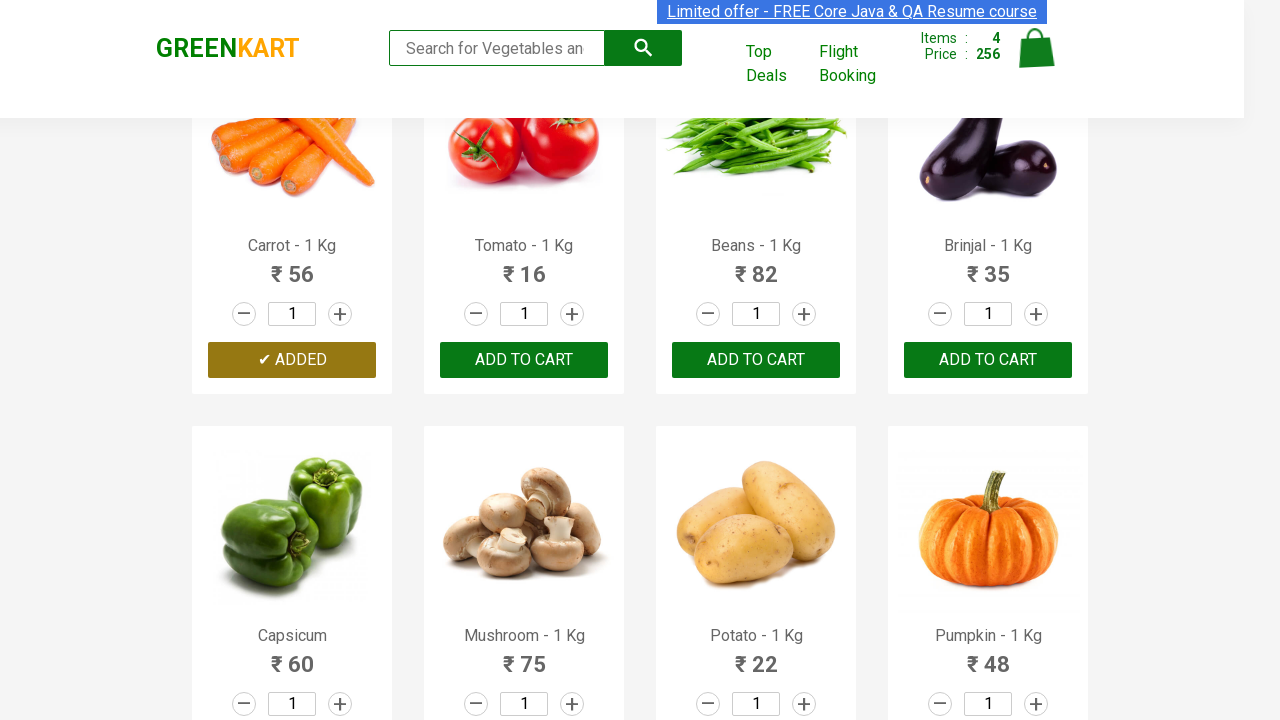

Clicked on cart icon to view cart contents at (1036, 48) on img[alt='Cart']
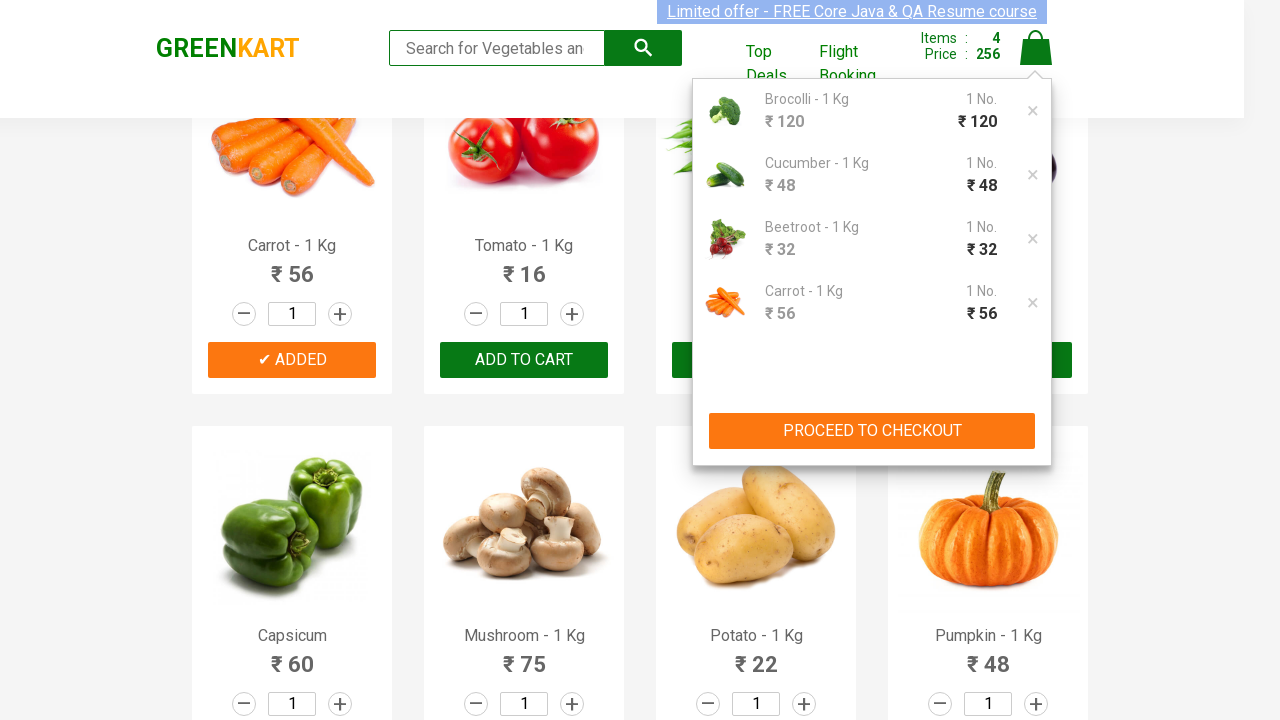

Located PROCEED TO CHECKOUT button
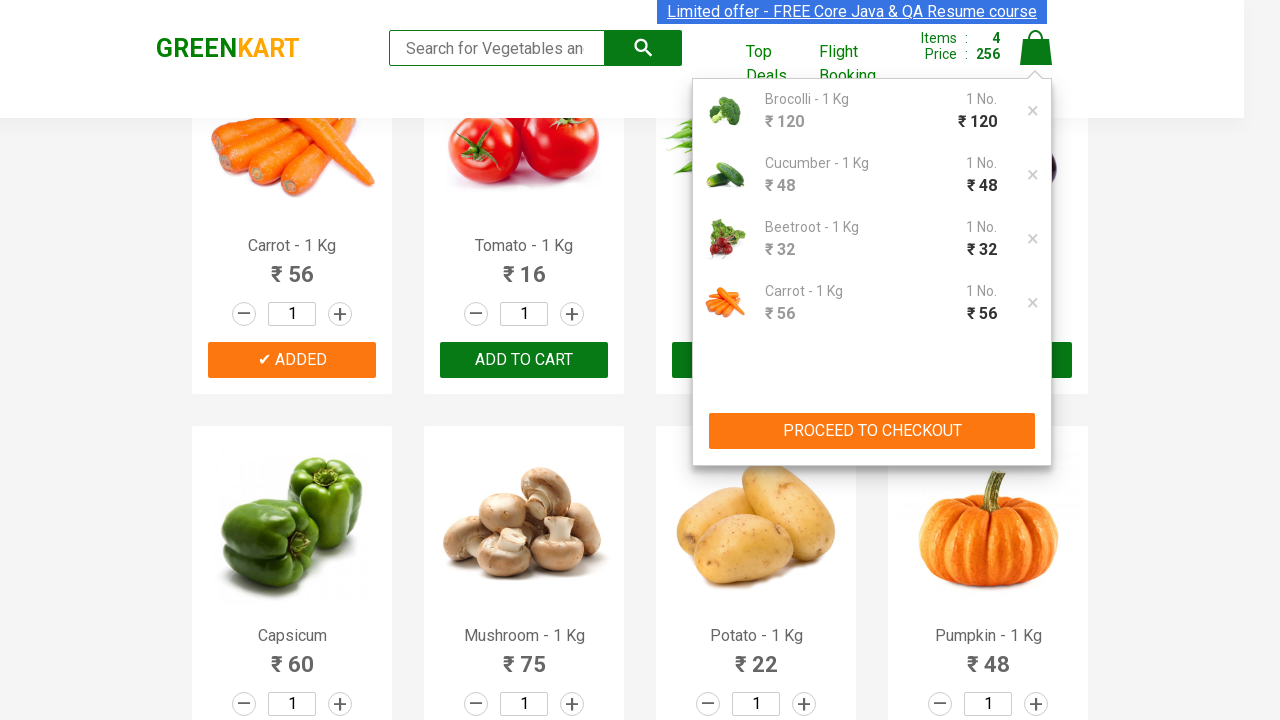

Verified checkout button displays 'PROCEED TO CHECKOUT'
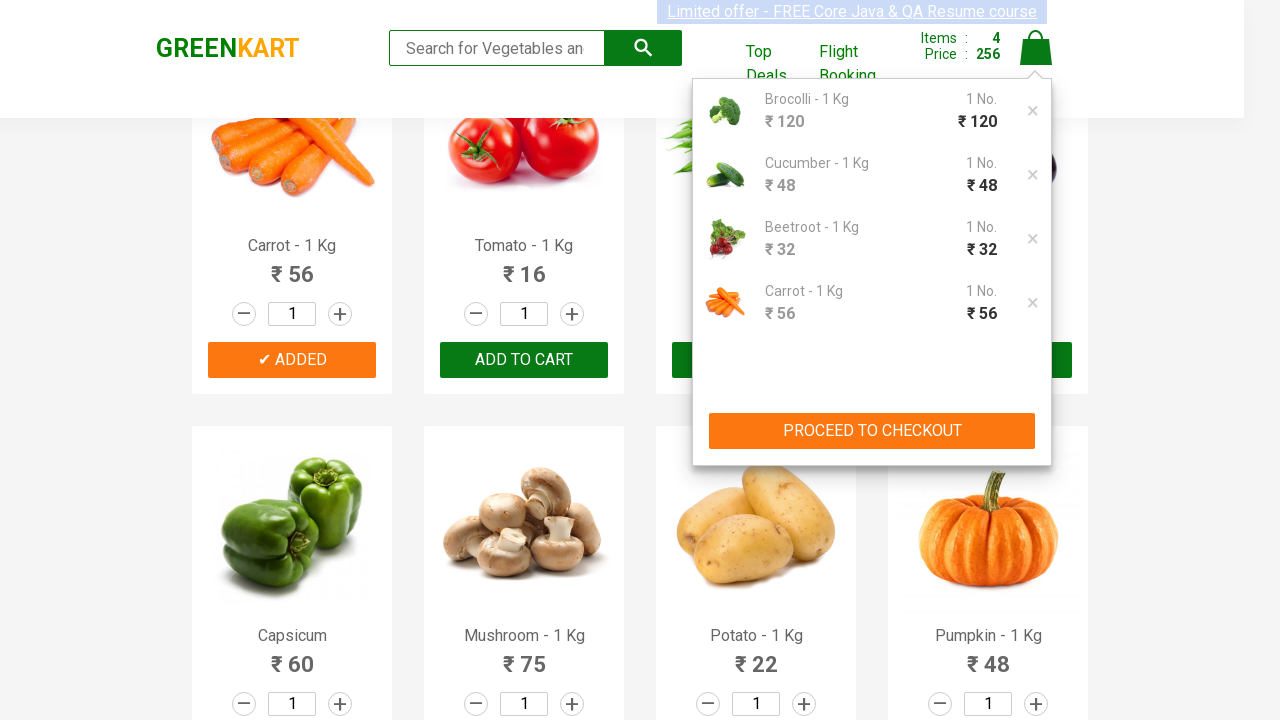

Clicked PROCEED TO CHECKOUT button at (872, 431) on xpath=//button[text()='PROCEED TO CHECKOUT']
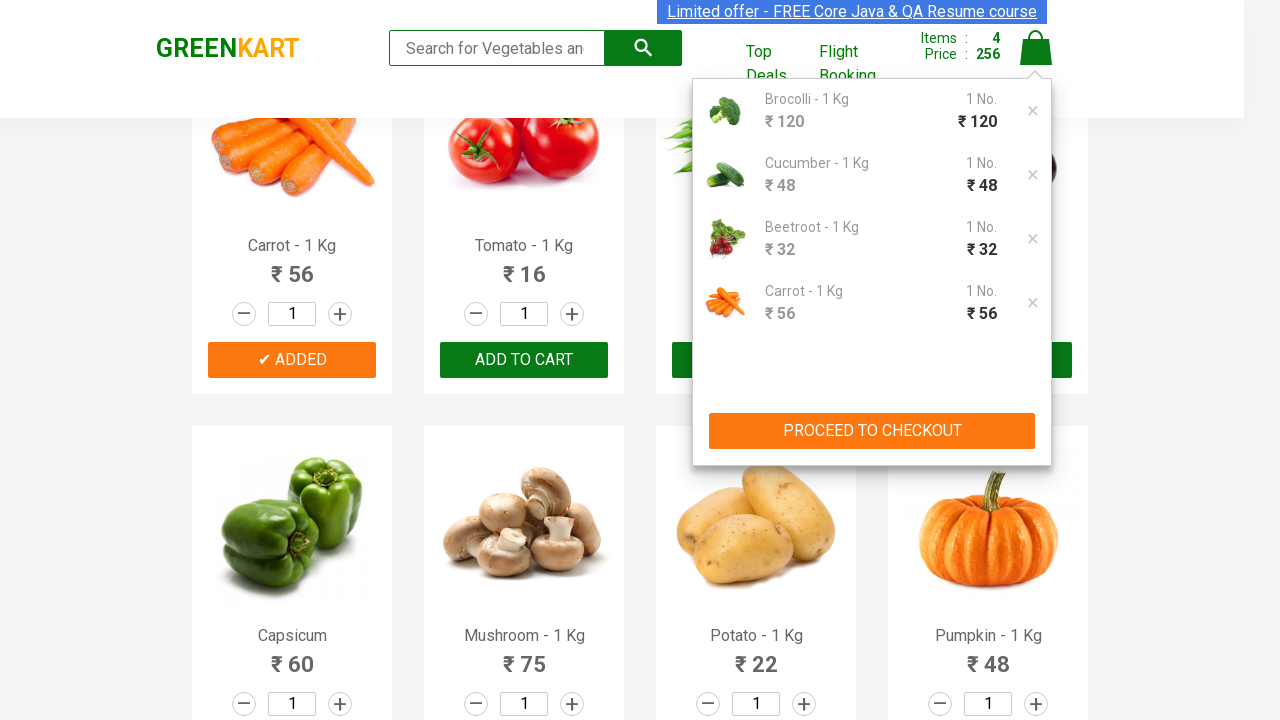

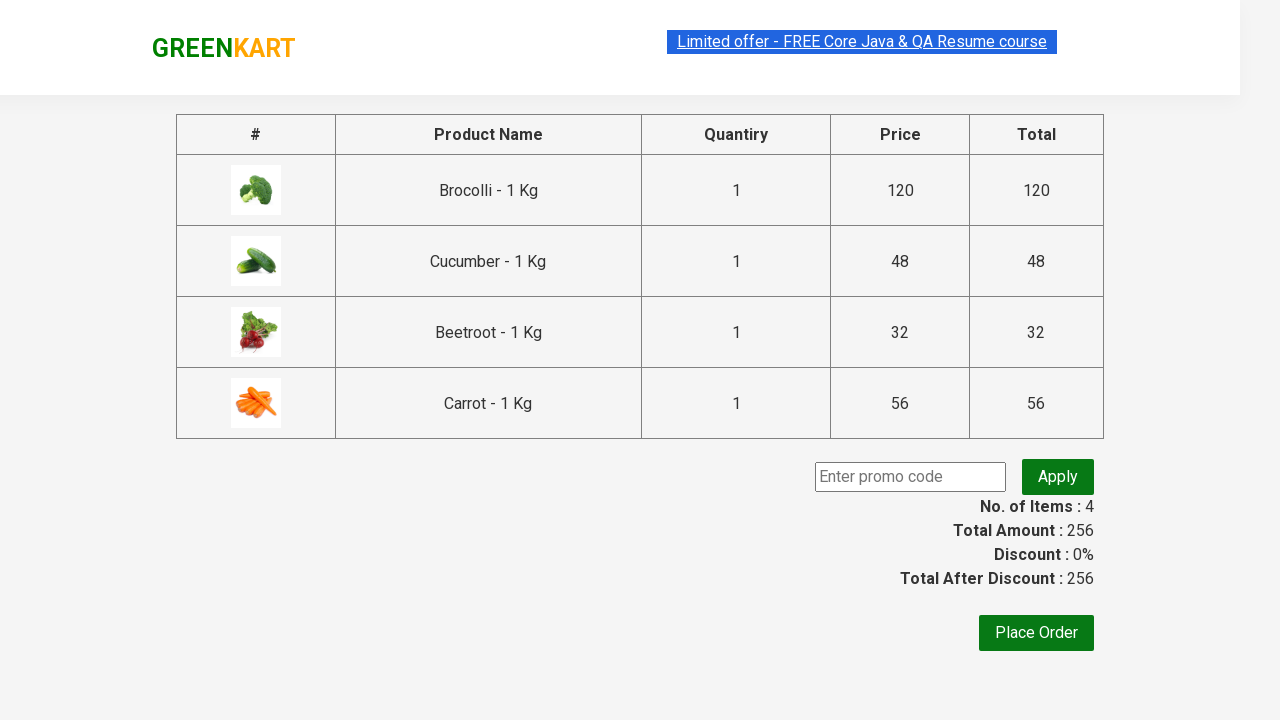